Tests handling JavaScript confirmation popups by clicking a button to trigger the popup and then dismissing it by clicking the cancel button

Starting URL: https://omayo.blogspot.com/

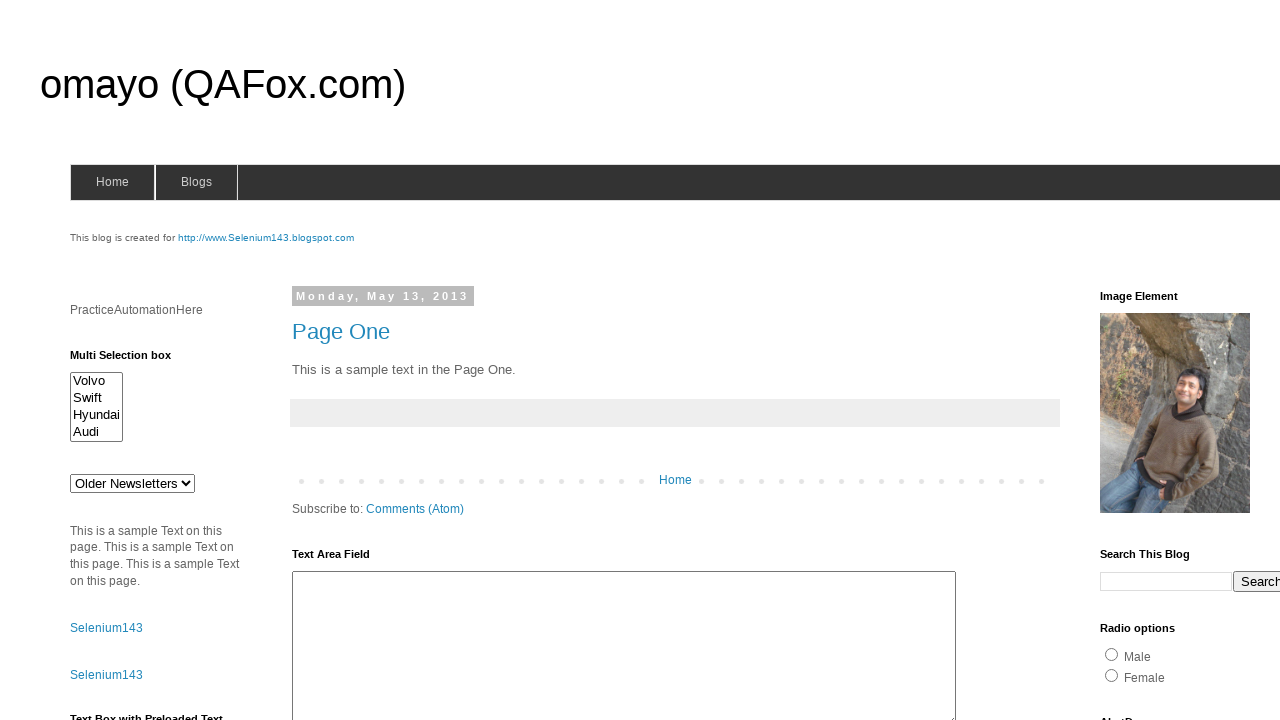

Set up dialog handler to dismiss confirmation popups
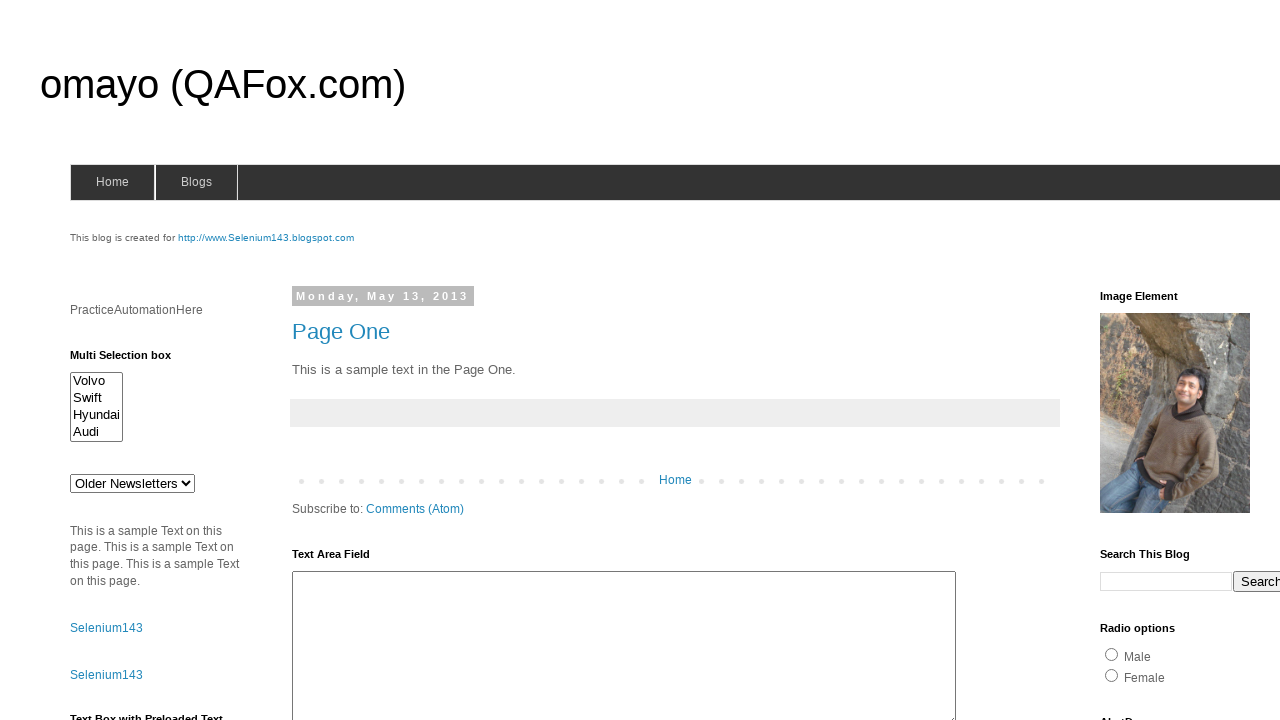

Clicked confirm button to trigger JavaScript confirmation popup at (1155, 361) on #confirm
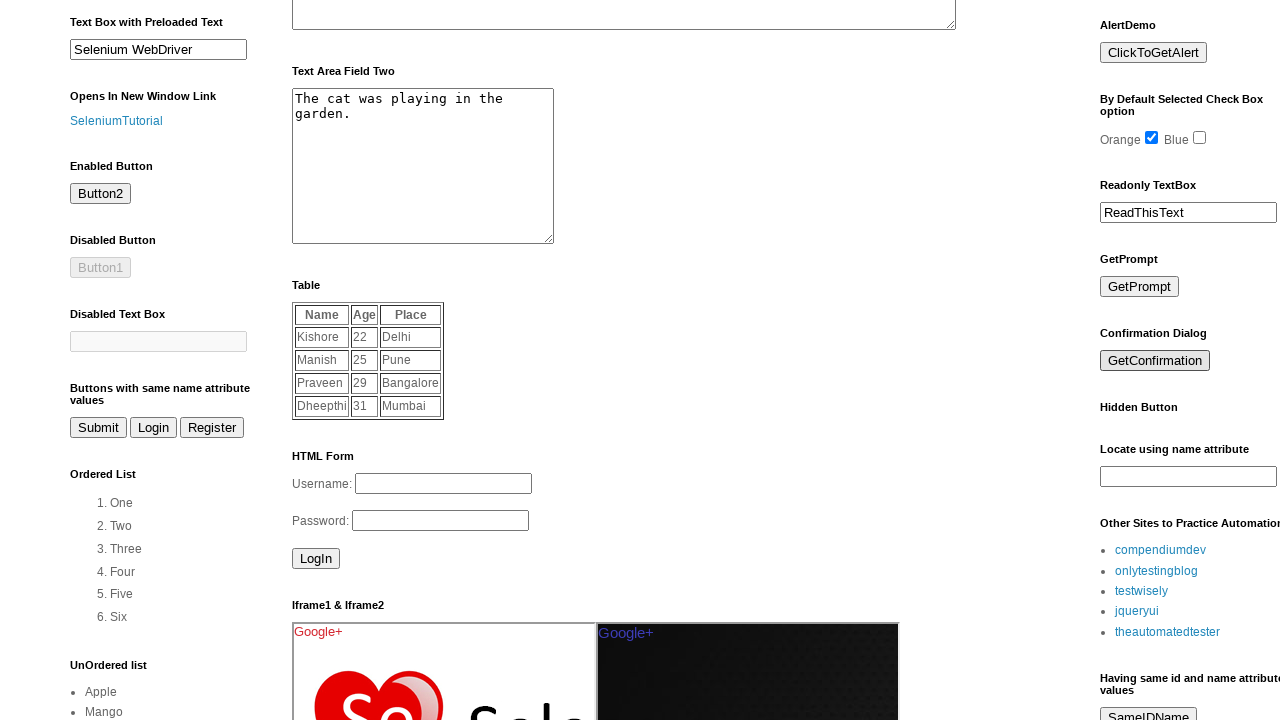

Waited for confirmation popup to be dismissed
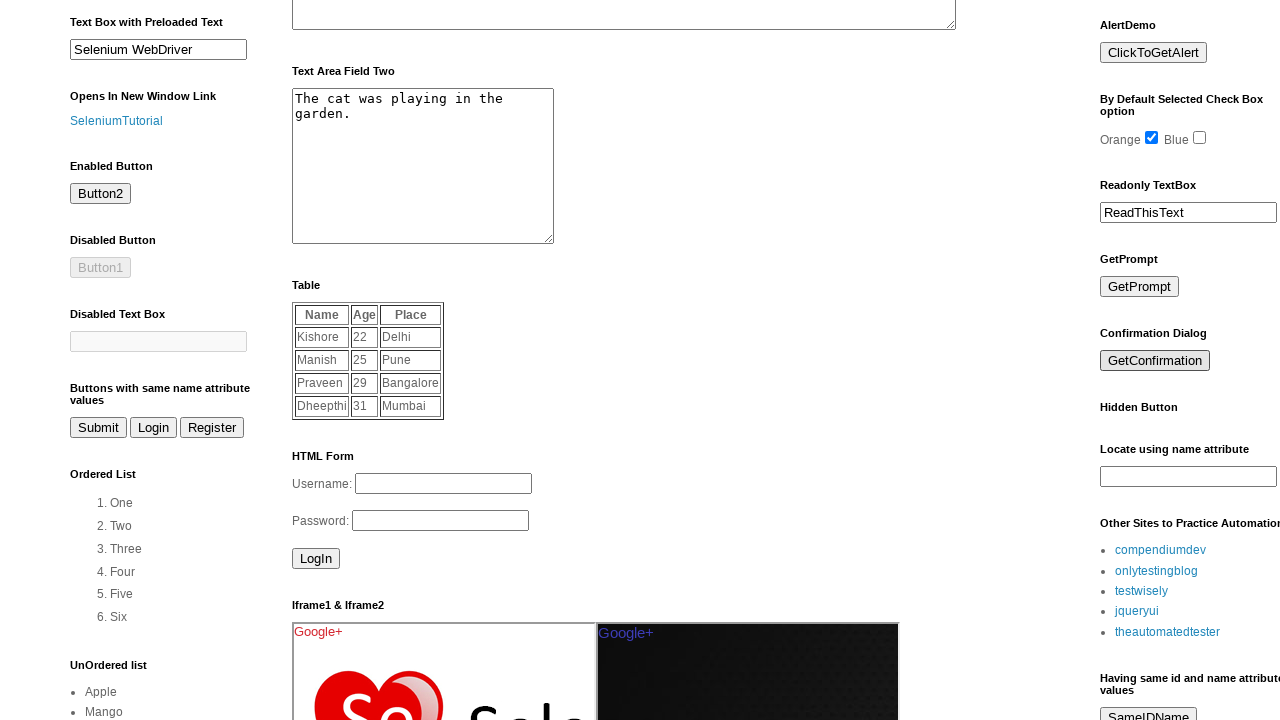

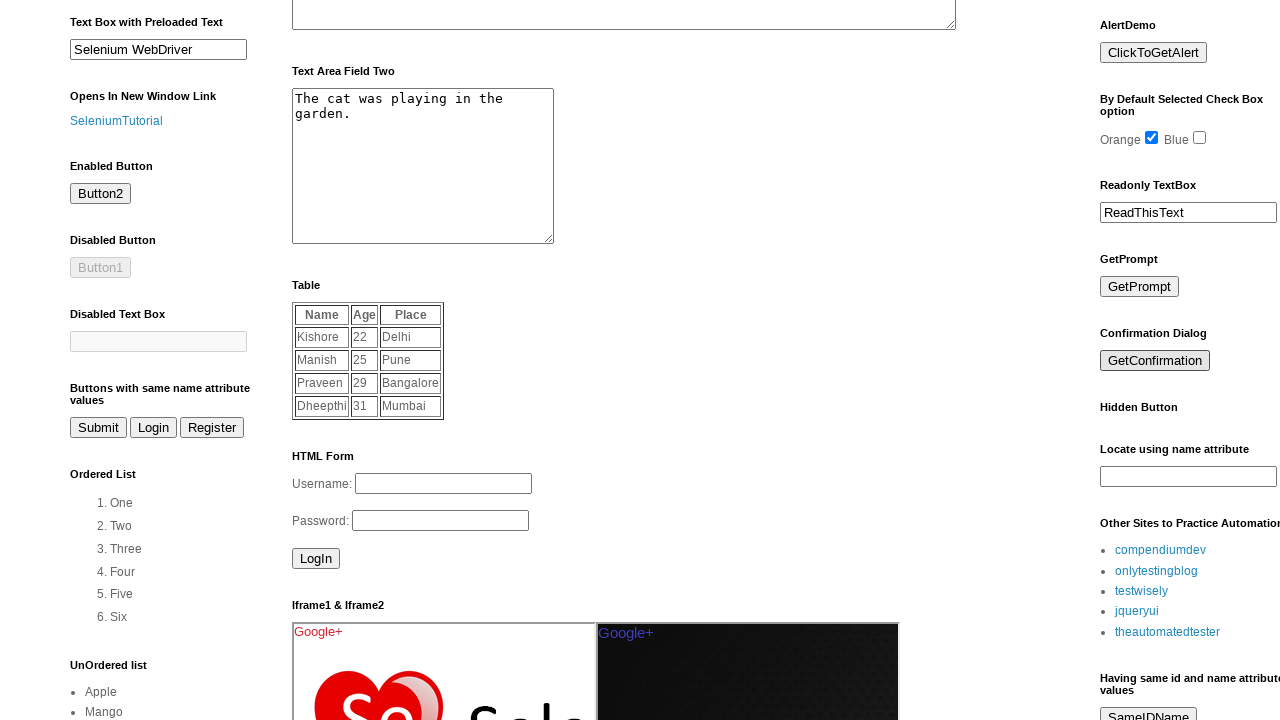